Tests alert handling with explicit wait by clicking timer alert button and waiting for alert to appear

Starting URL: https://demoqa.com/alerts

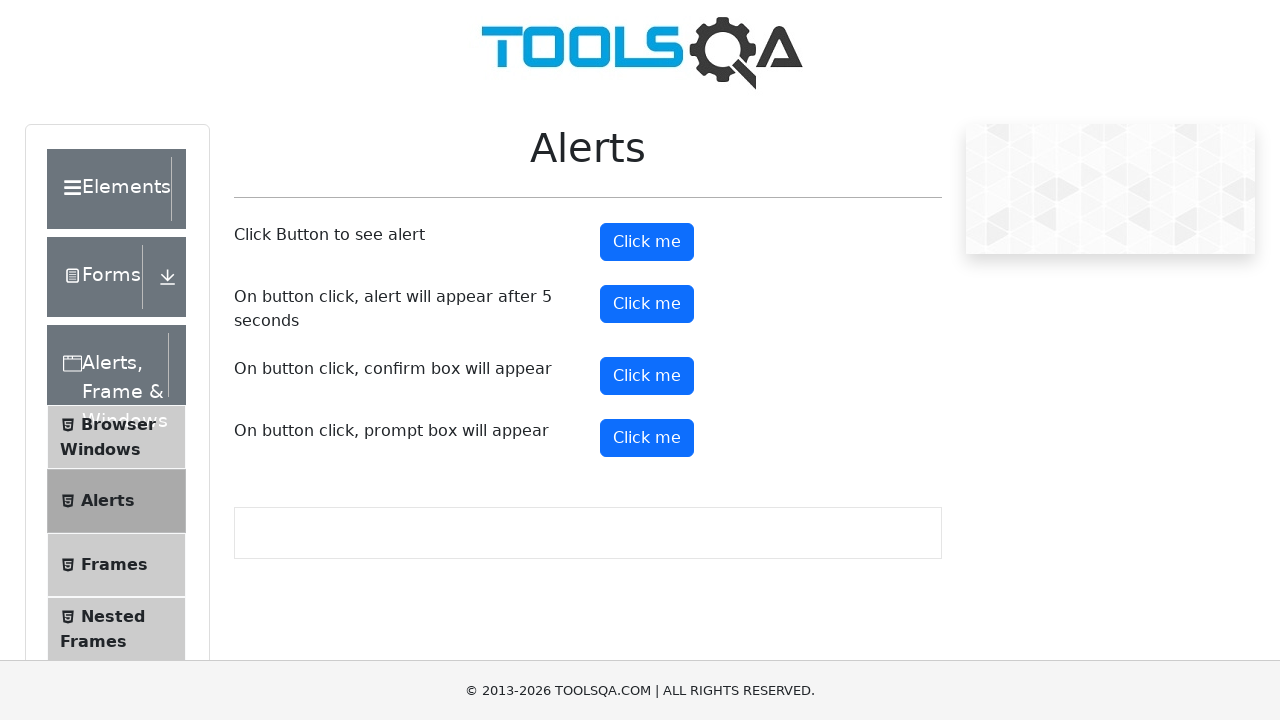

Clicked timer alert button at (647, 304) on #timerAlertButton
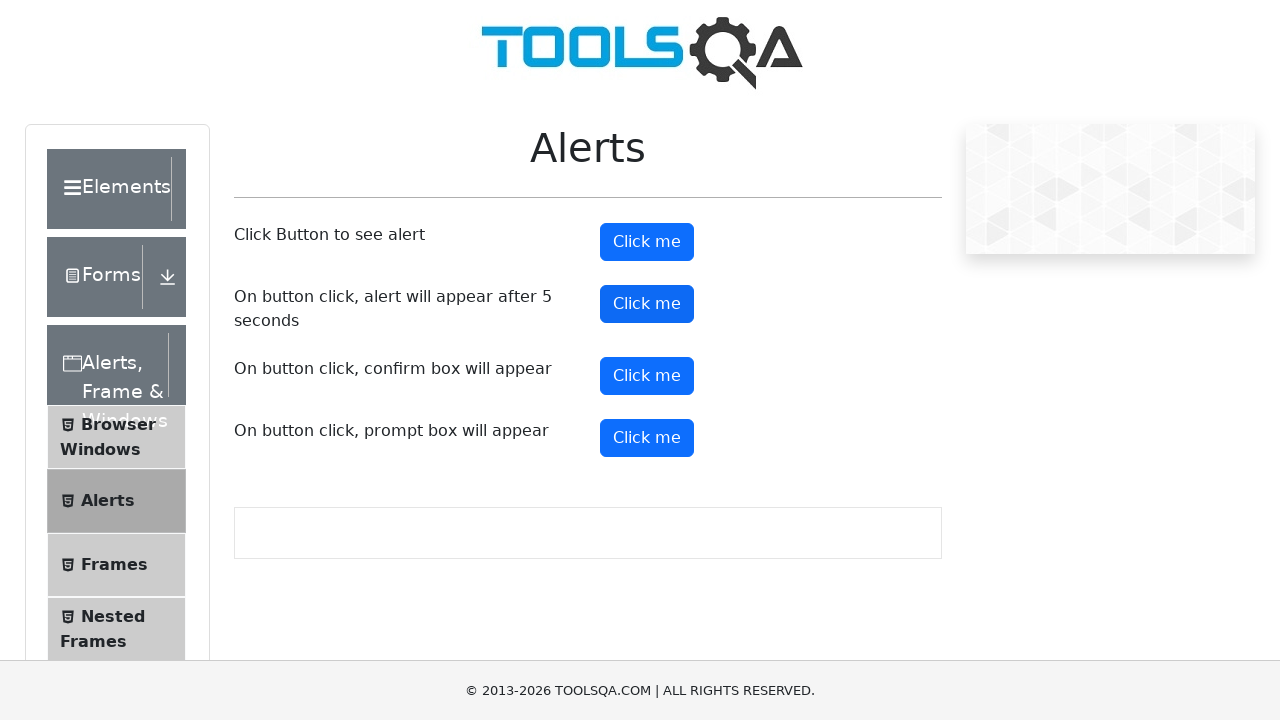

Set up dialog handler to accept alerts
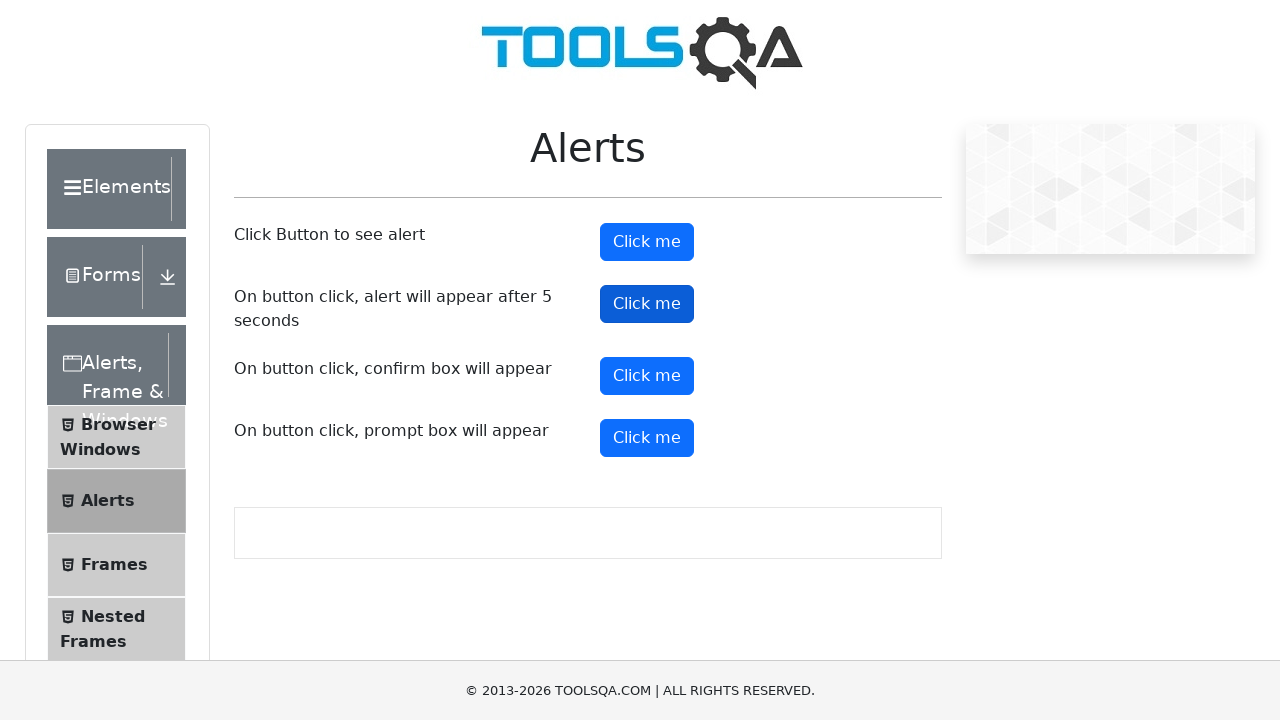

Waited 5 seconds for alert to appear
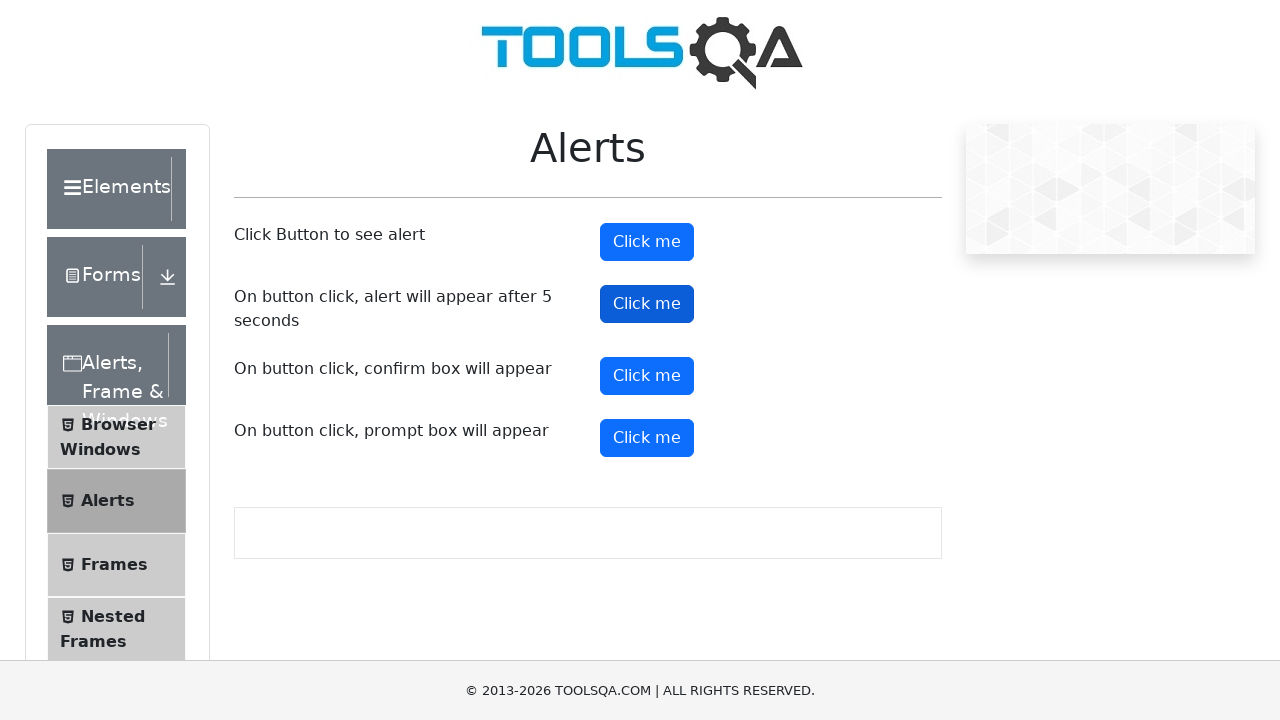

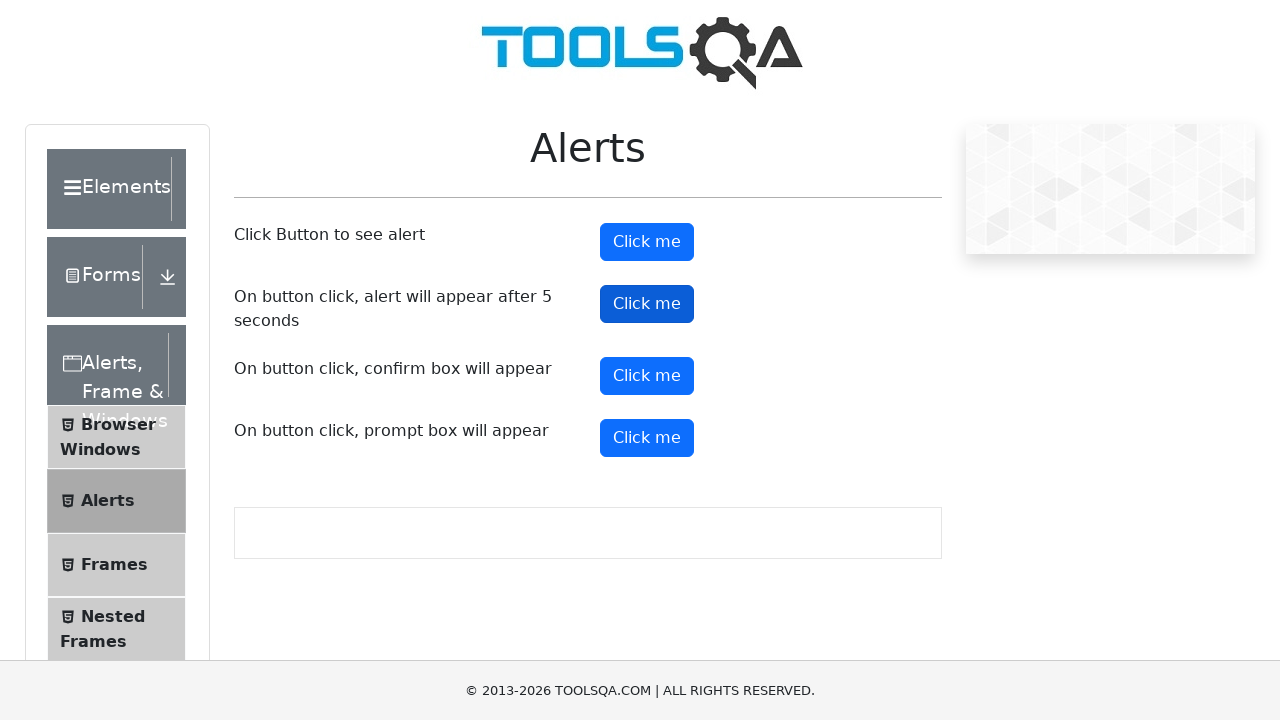